Tests the To-Do list functionality by adding multiple tasks to the list and verifying they appear. The test navigates to the To-Do list page, enters several tasks one by one, and confirms they are added successfully.

Starting URL: https://training-support.net/webelements/todo-list

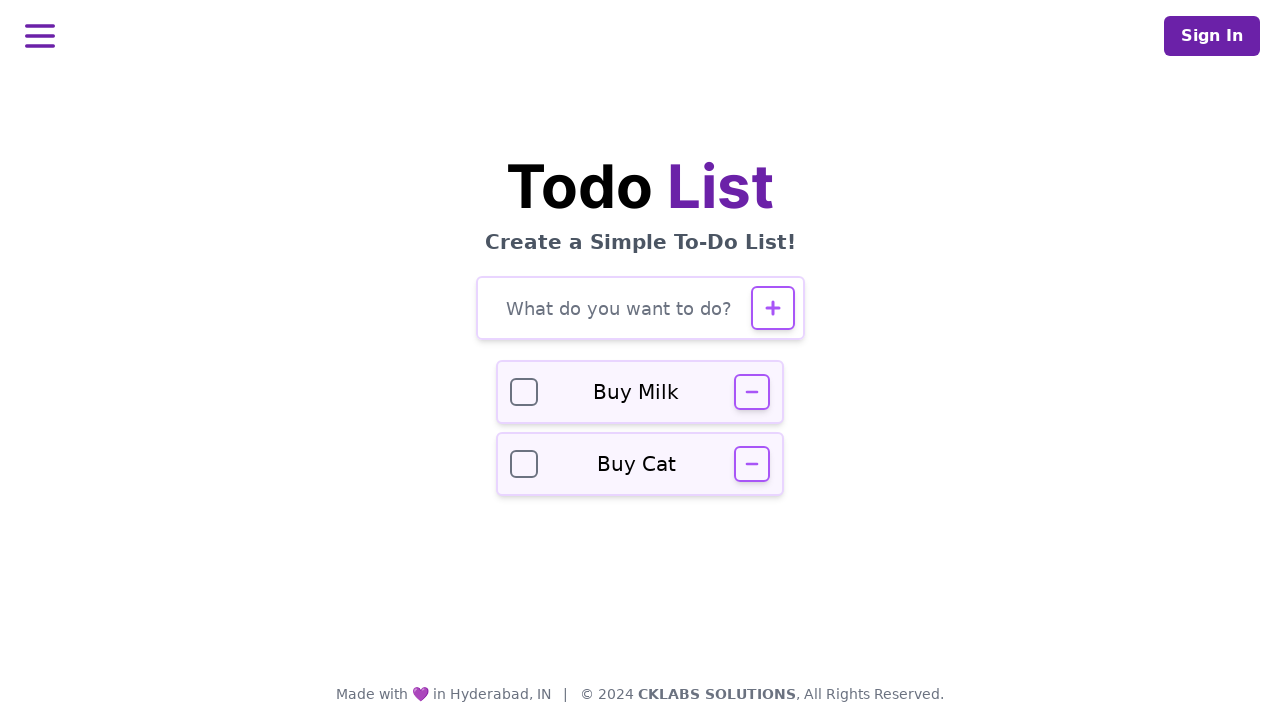

Verified page title is 'Selenium: To-Do List'
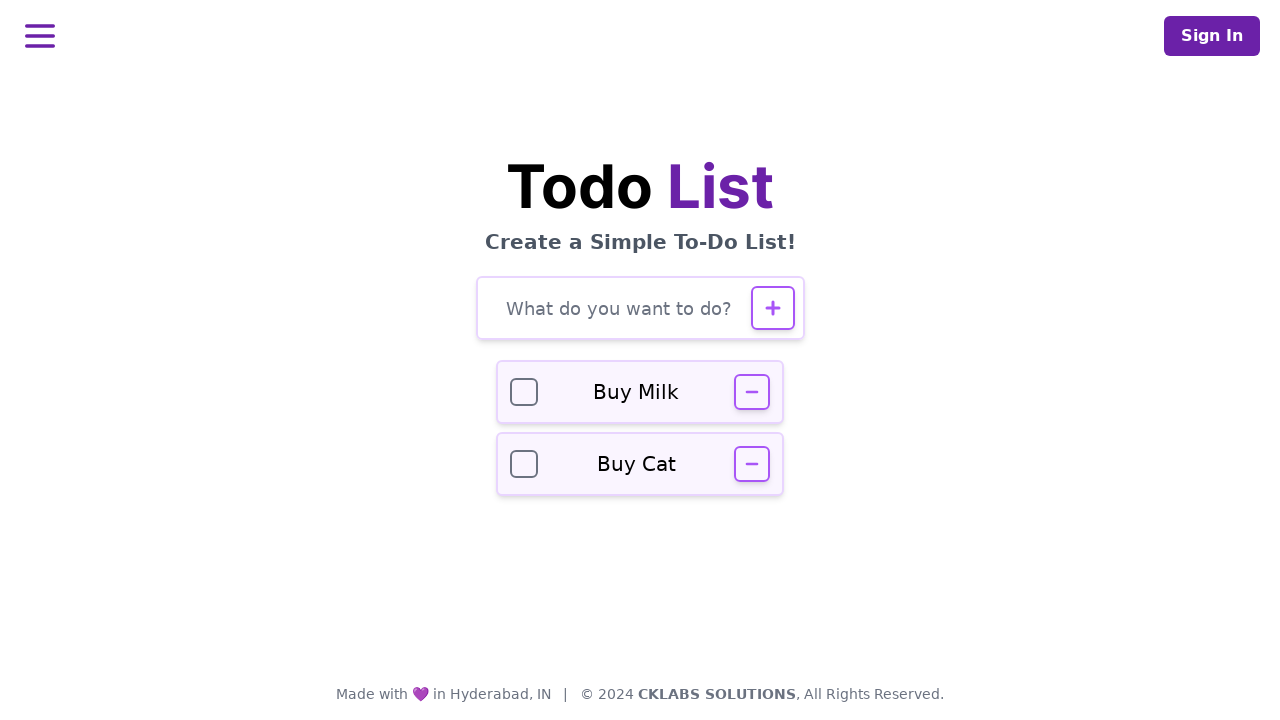

Filled to-do input field with task: 'Buy groceries' on #todo-input
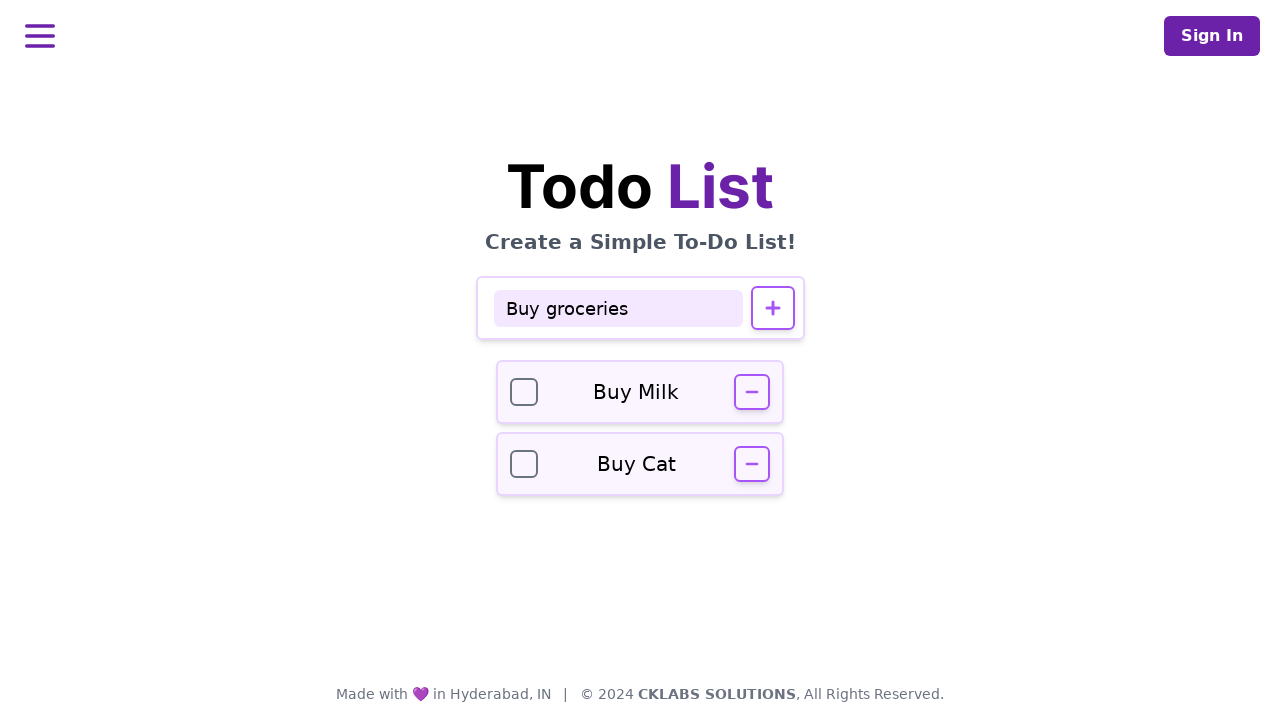

Clicked add button to add task: 'Buy groceries' at (772, 308) on #todo-add
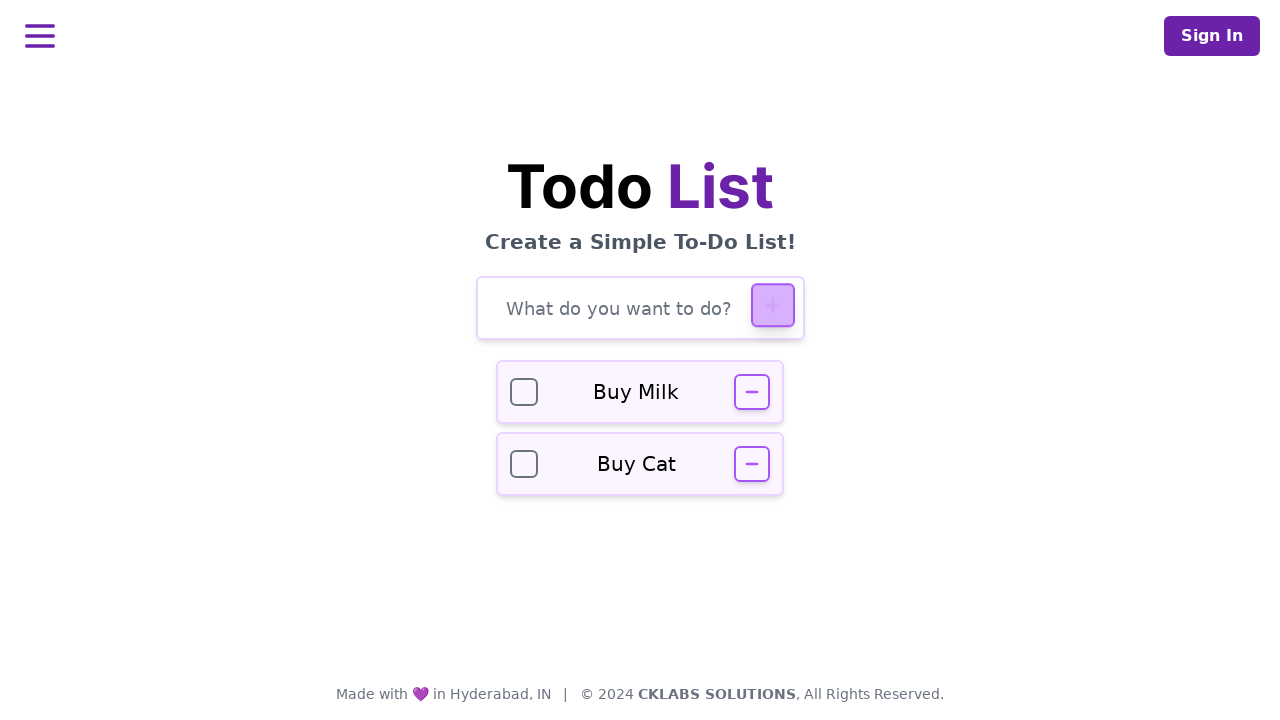

Waited for task 'Buy groceries' to be added to the list
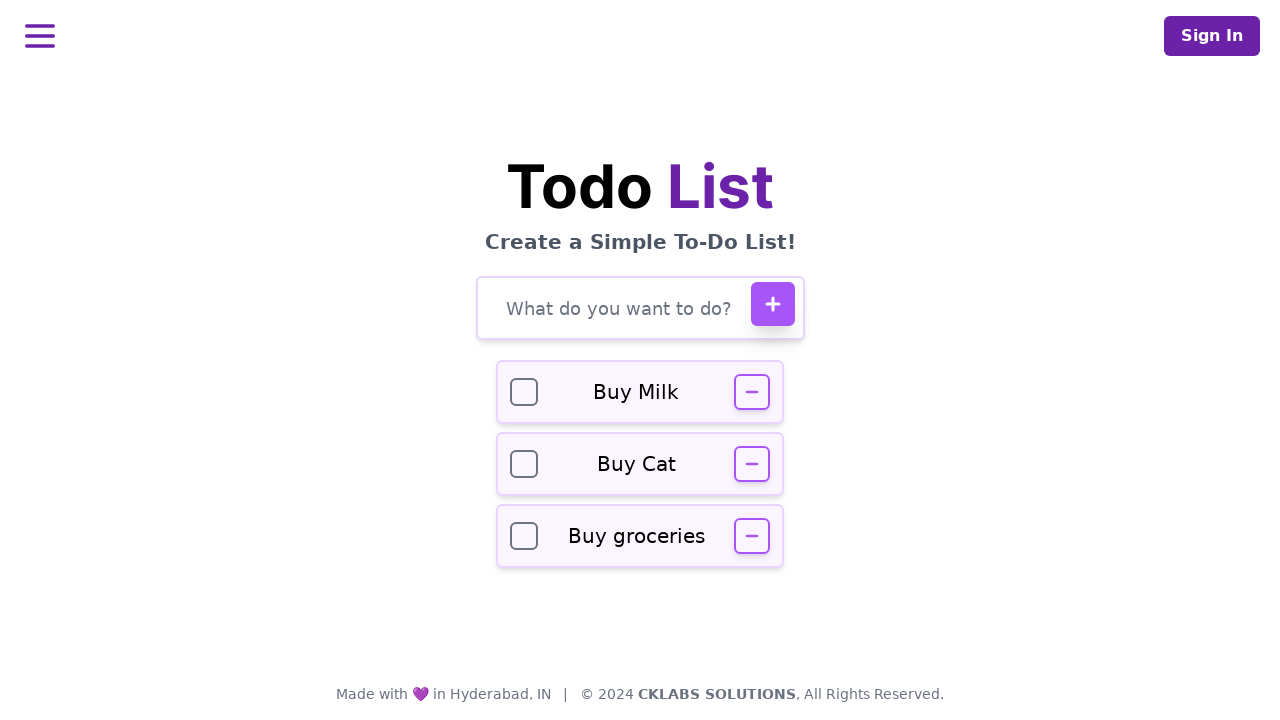

Filled to-do input field with task: 'Complete homework' on #todo-input
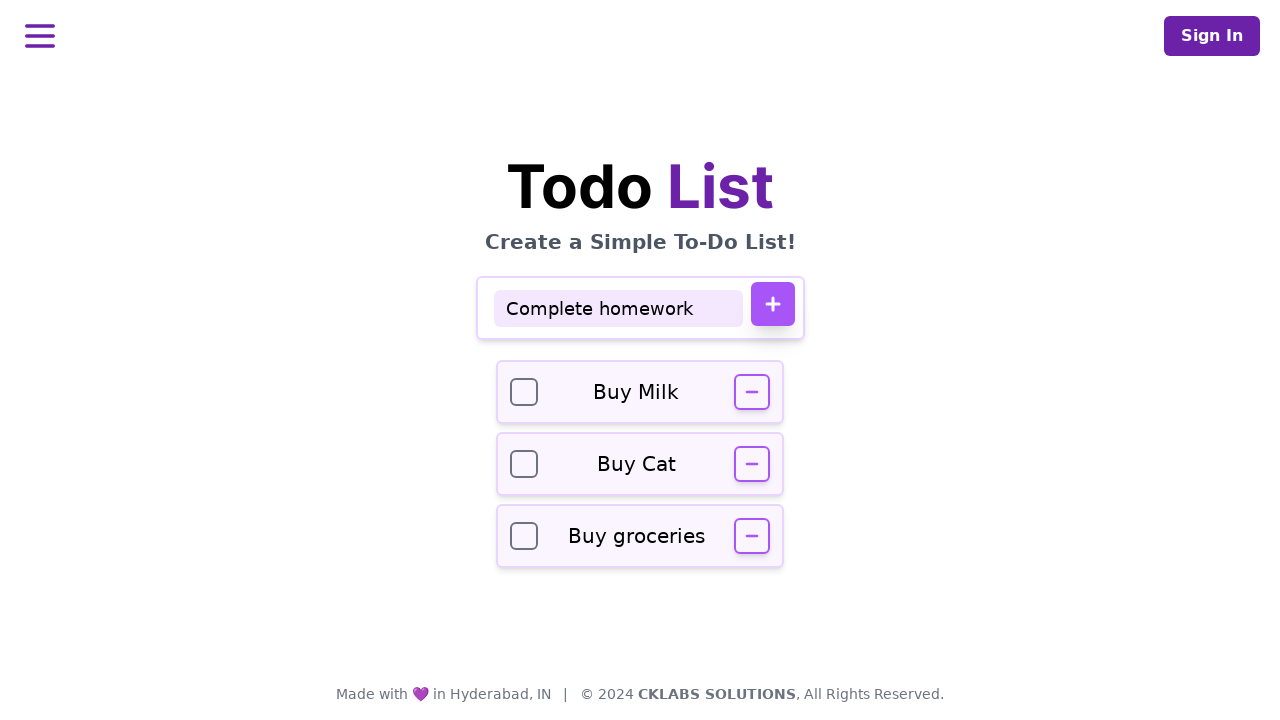

Clicked add button to add task: 'Complete homework' at (772, 304) on #todo-add
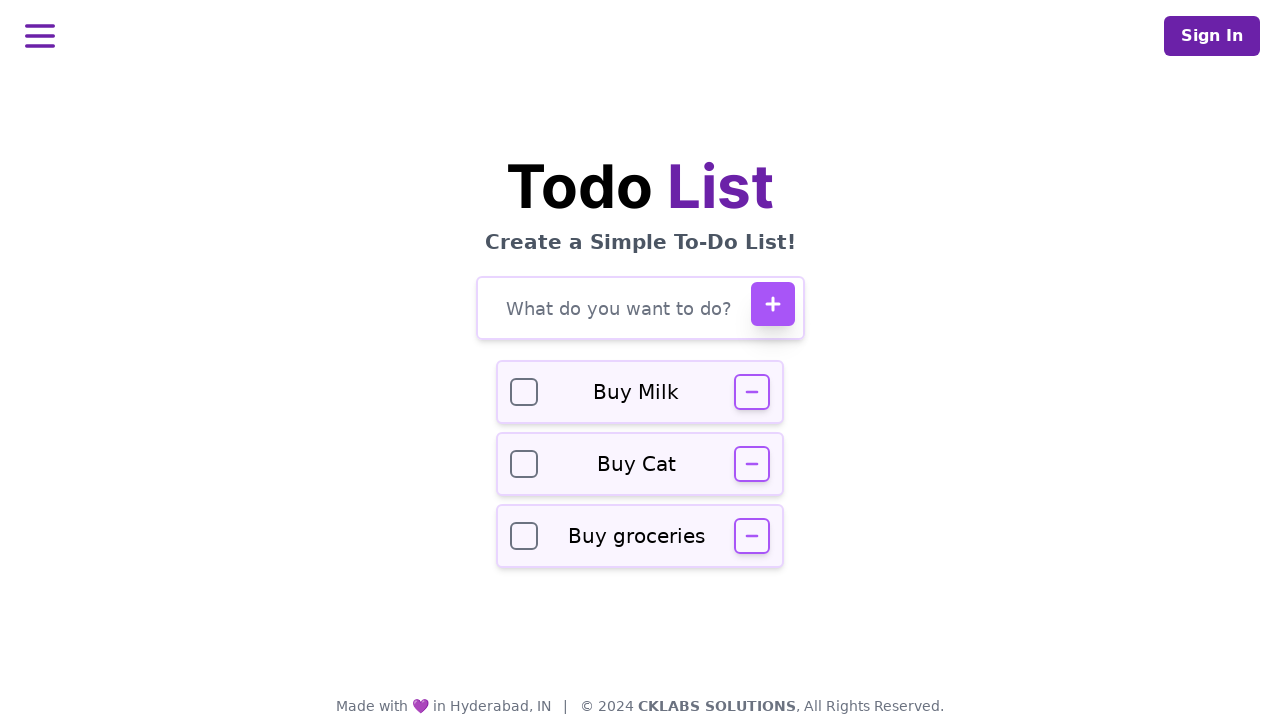

Waited for task 'Complete homework' to be added to the list
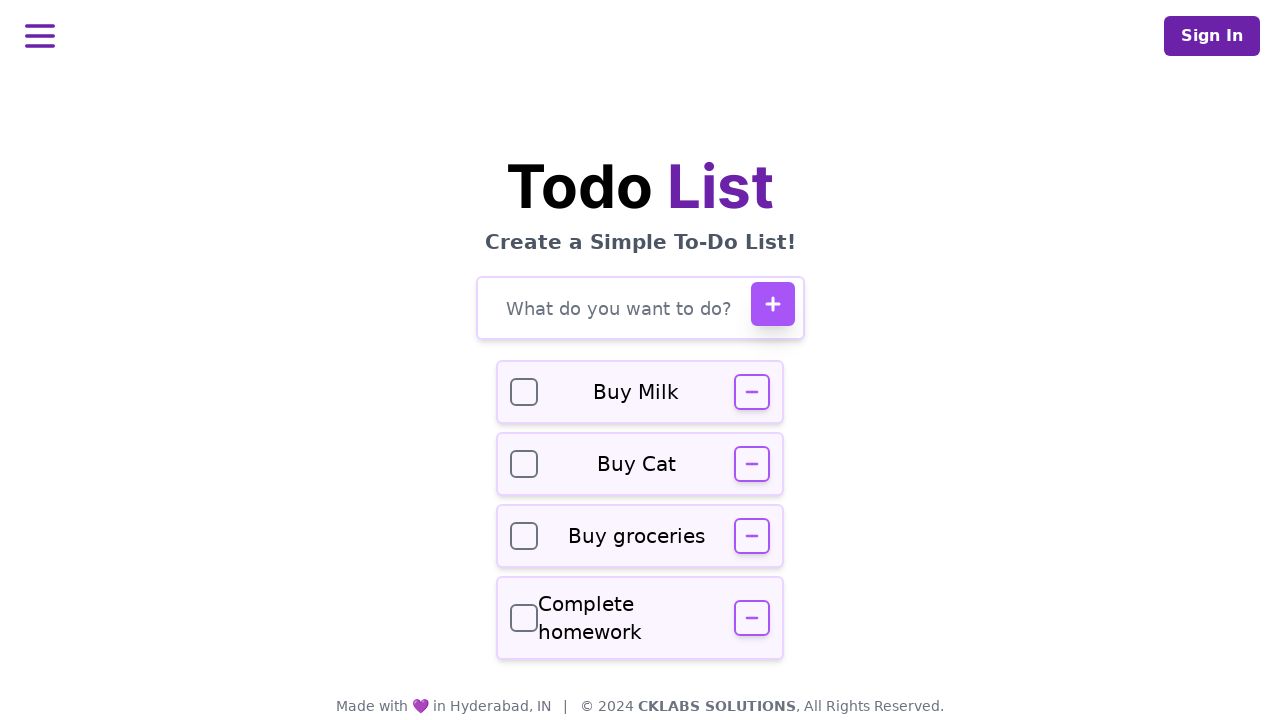

Filled to-do input field with task: 'Call dentist' on #todo-input
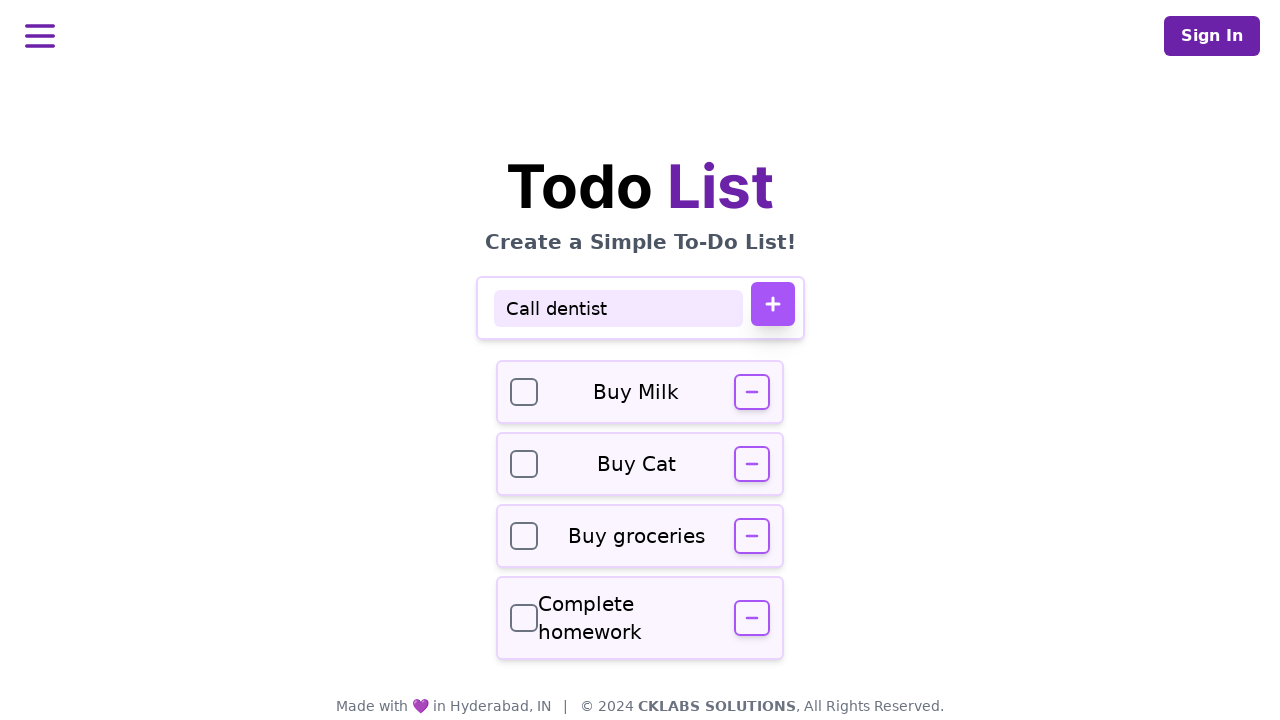

Clicked add button to add task: 'Call dentist' at (772, 304) on #todo-add
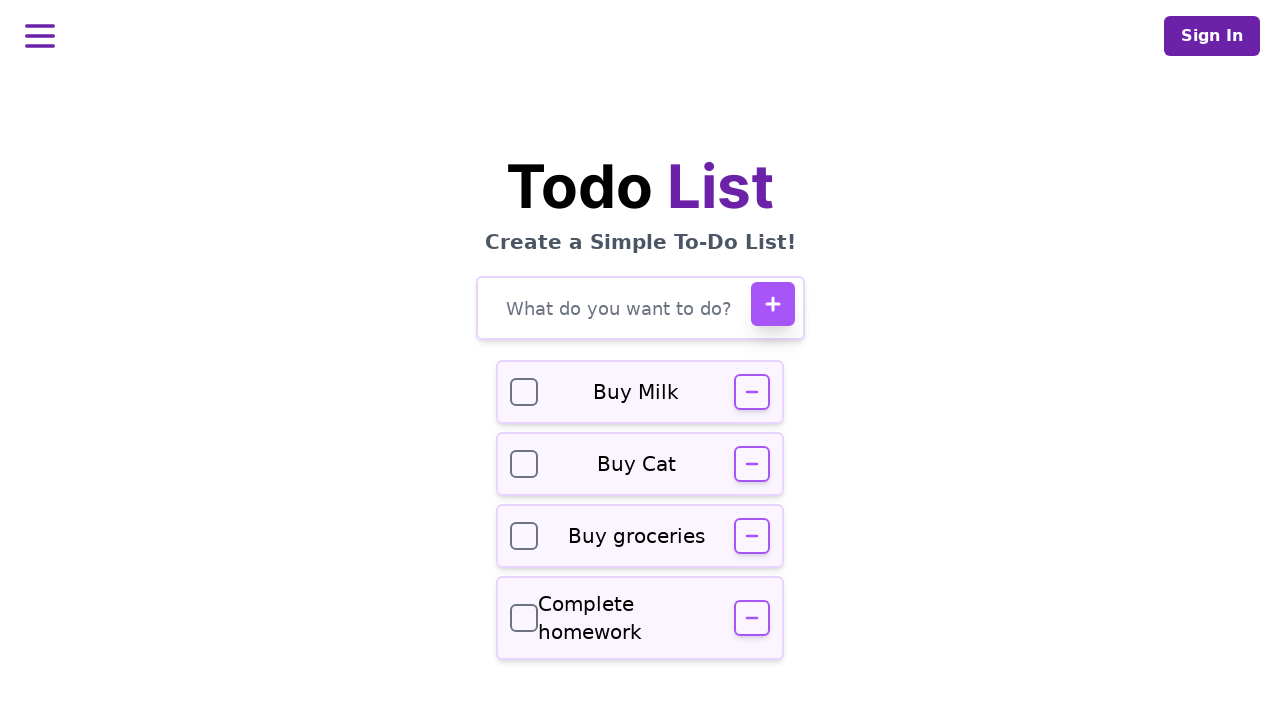

Waited for task 'Call dentist' to be added to the list
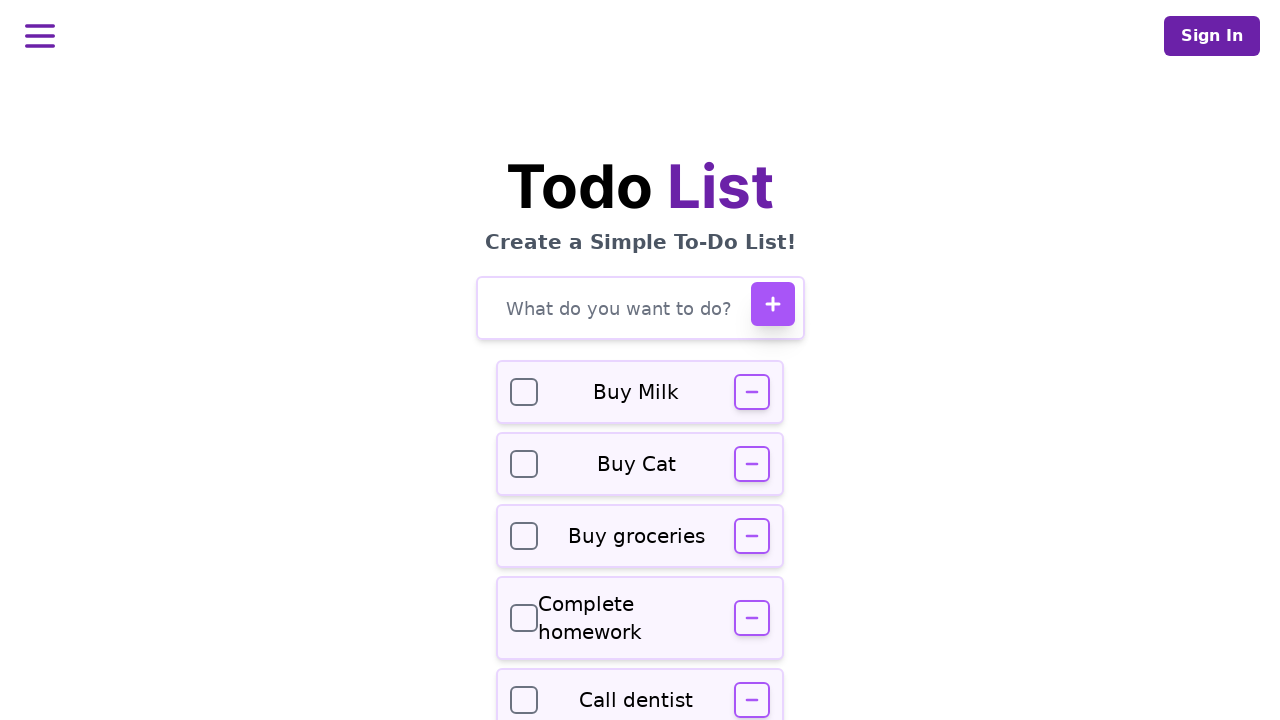

Verified to-do input field is visible on the page
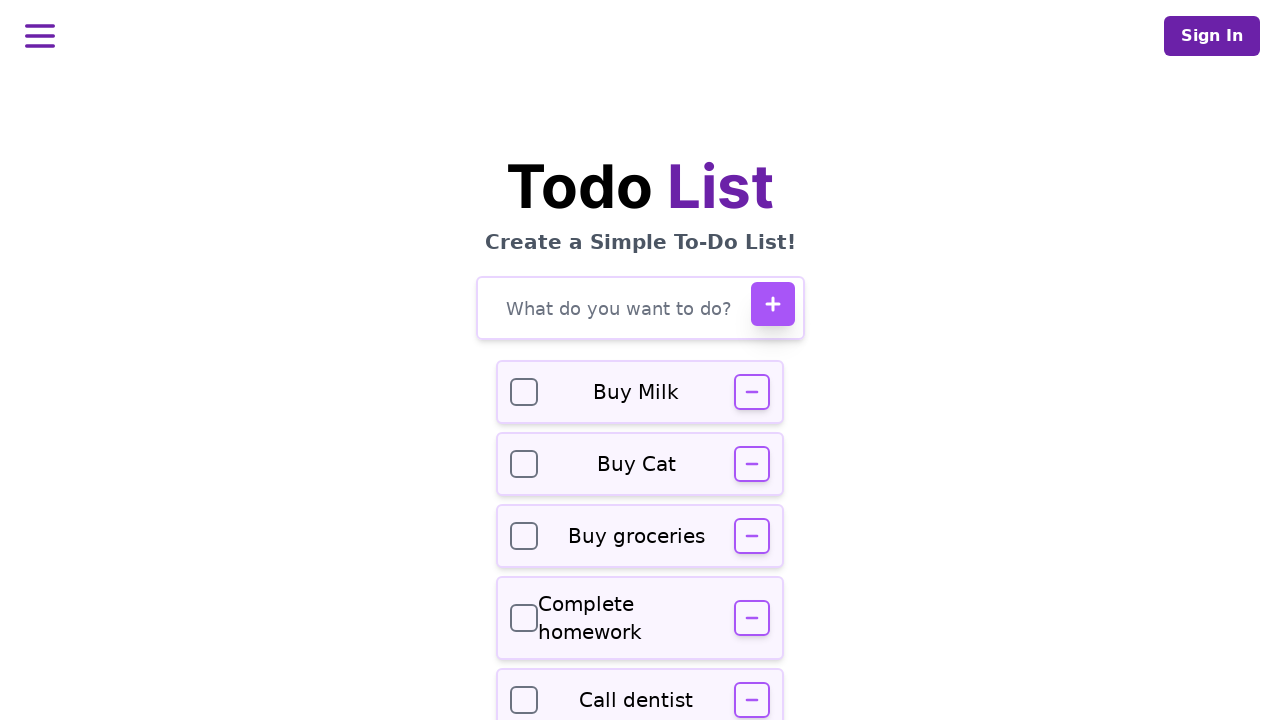

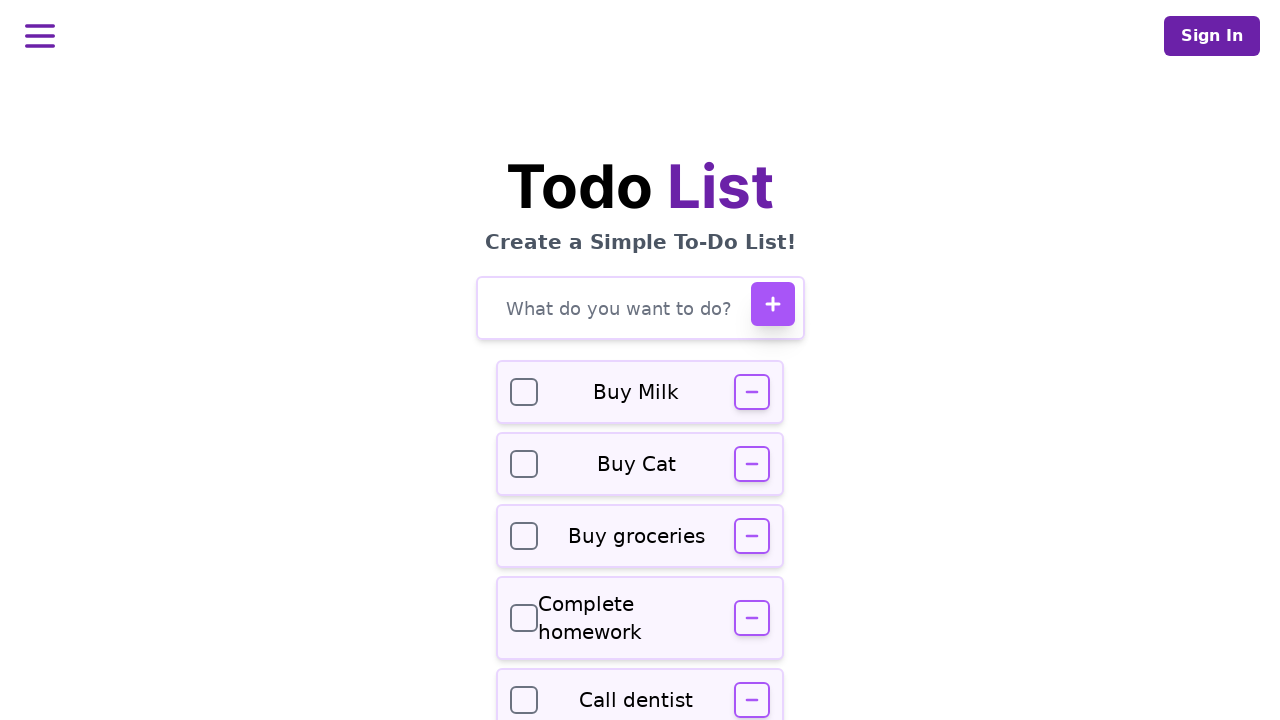